Tests select dropdown interactions by selecting options by index, visible text, and value

Starting URL: https://teserat.github.io/welcome/

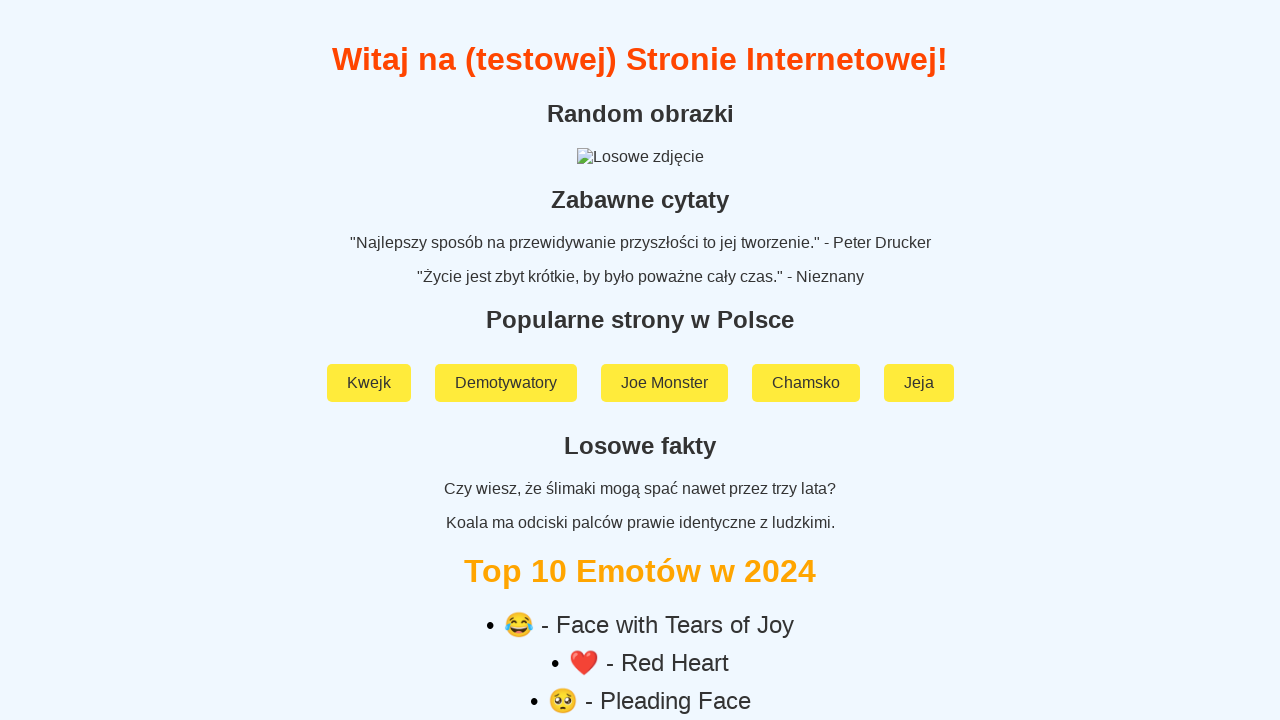

Navigated to https://teserat.github.io/welcome/
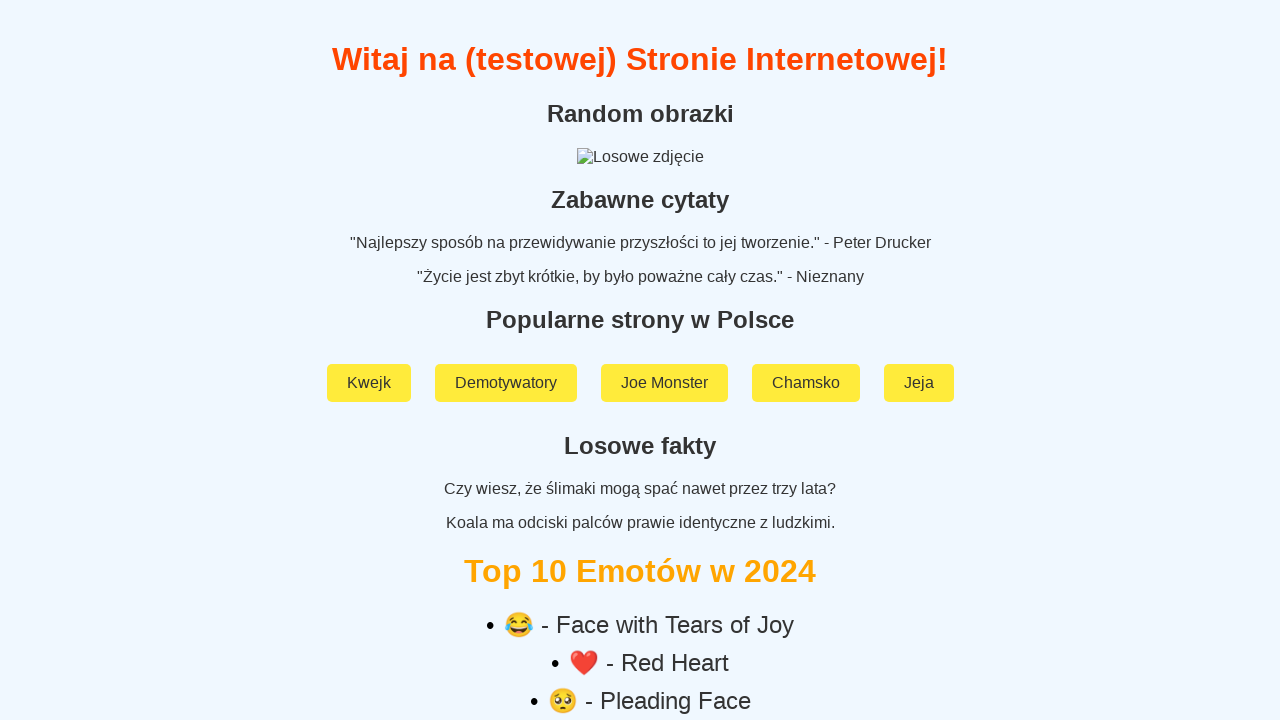

Clicked on 'Rozchodniak' link at (640, 592) on text=Rozchodniak
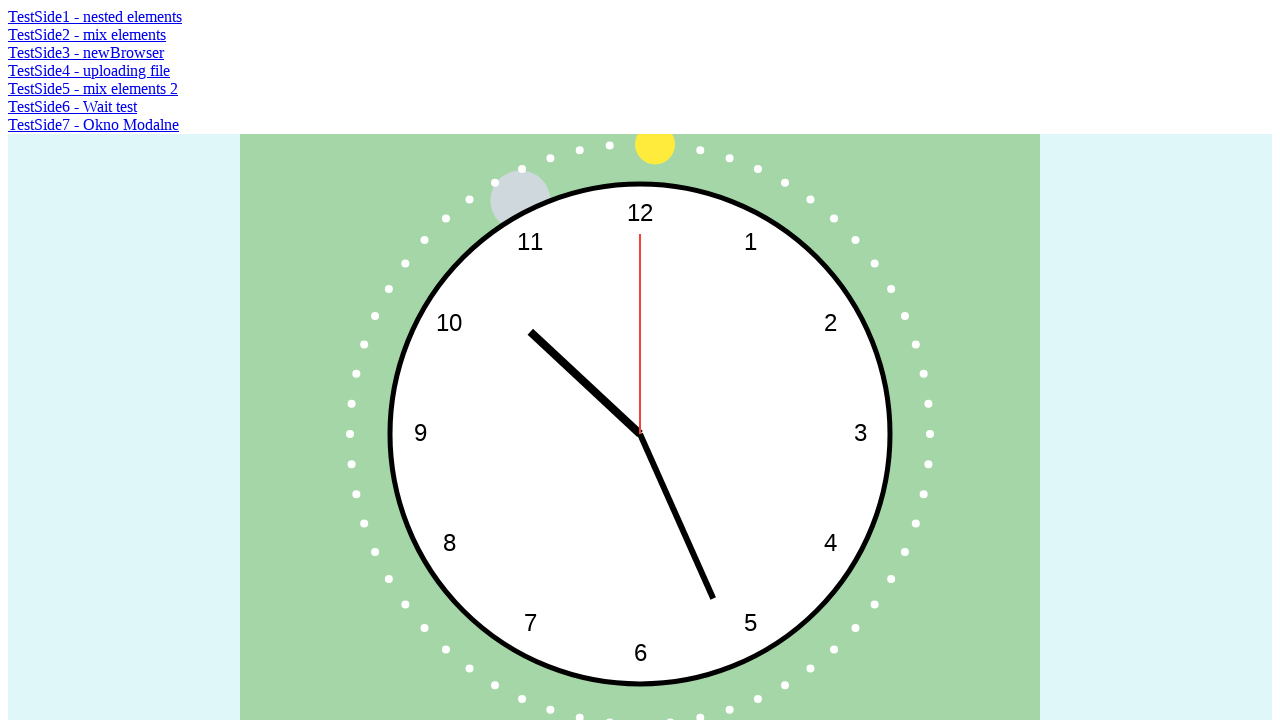

Clicked on 'TestSide2 - mix elements' link at (87, 34) on text=TestSide2 - mix elements
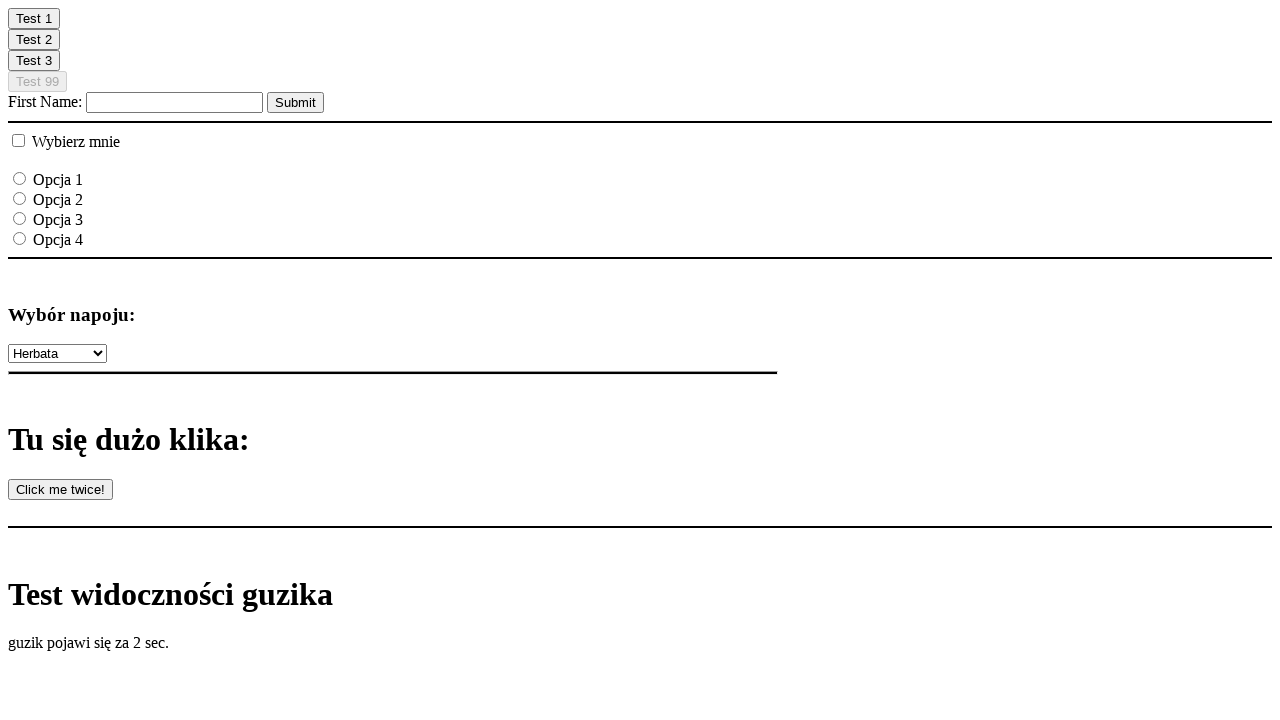

Selected first option in dropdown by index on select
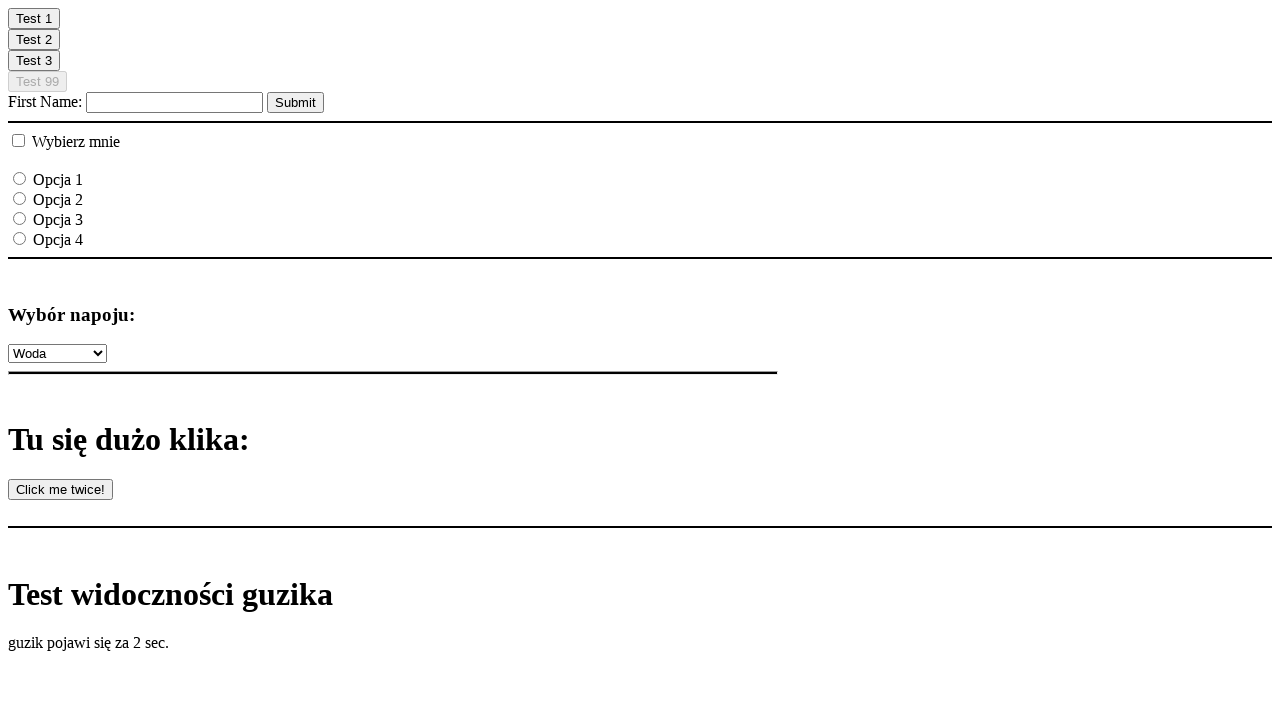

Selected 'Muszynianka' option by visible text on select
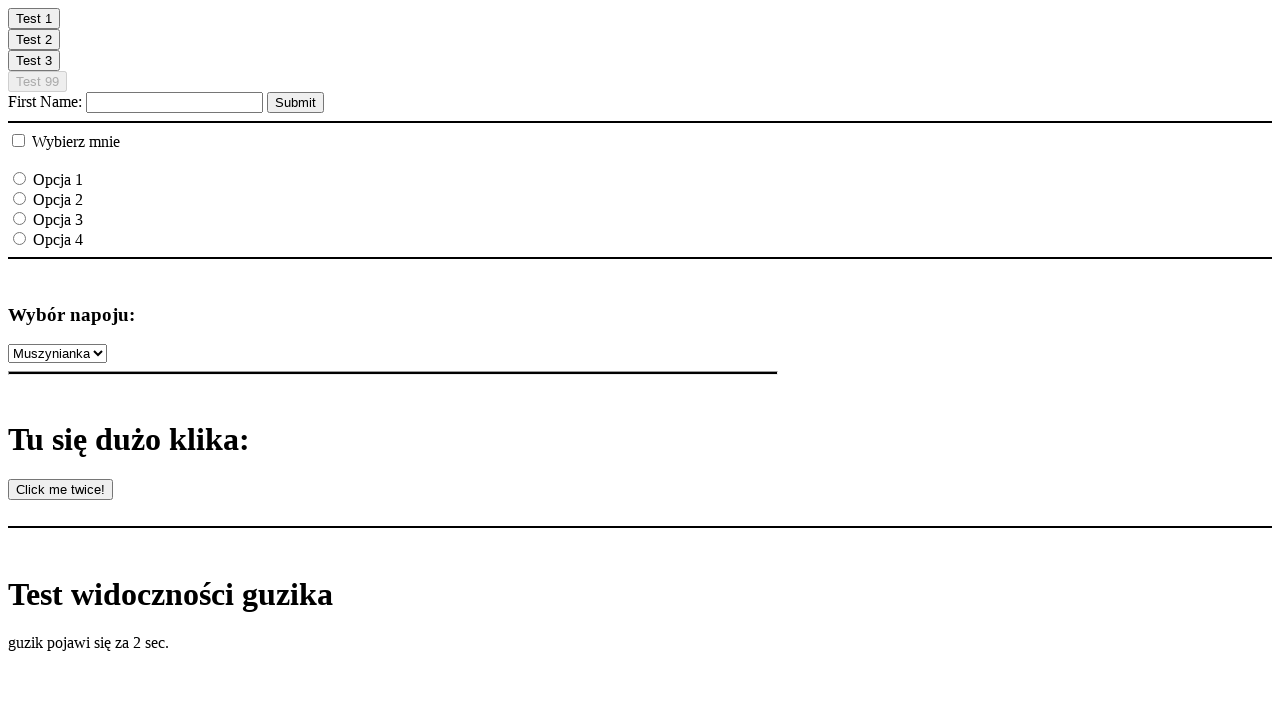

Selected 'pepsi' option by value on select
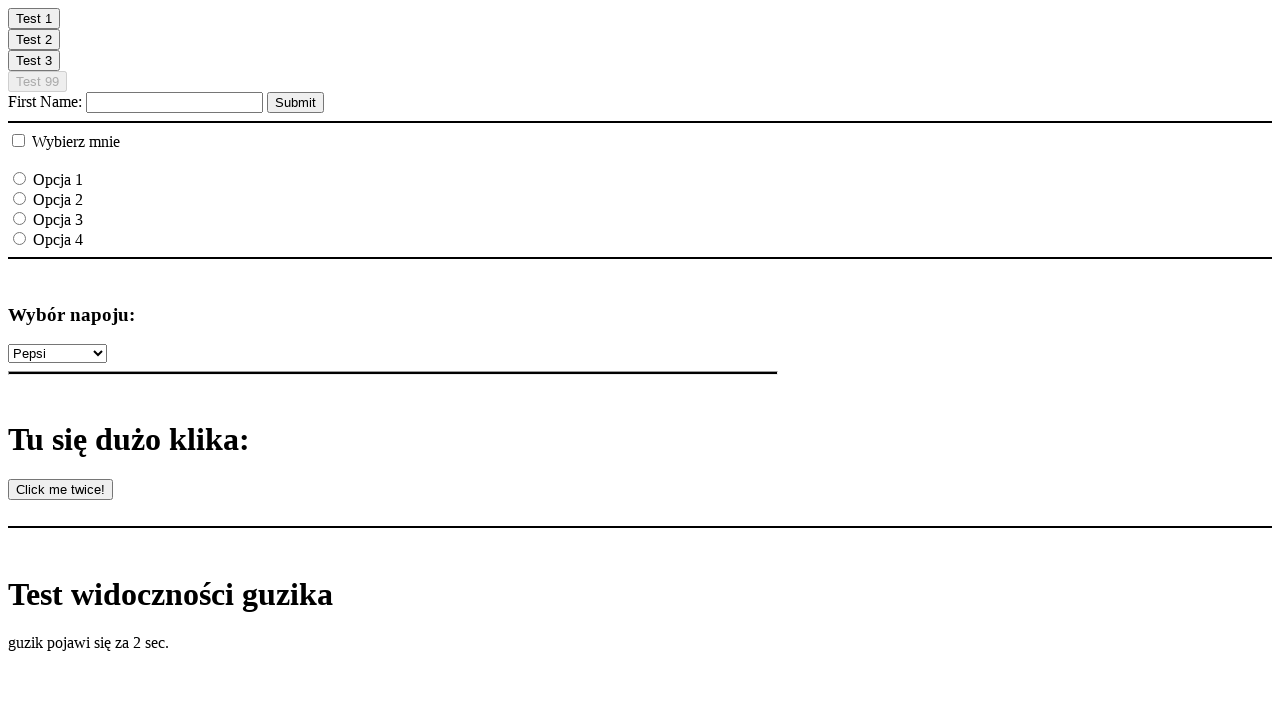

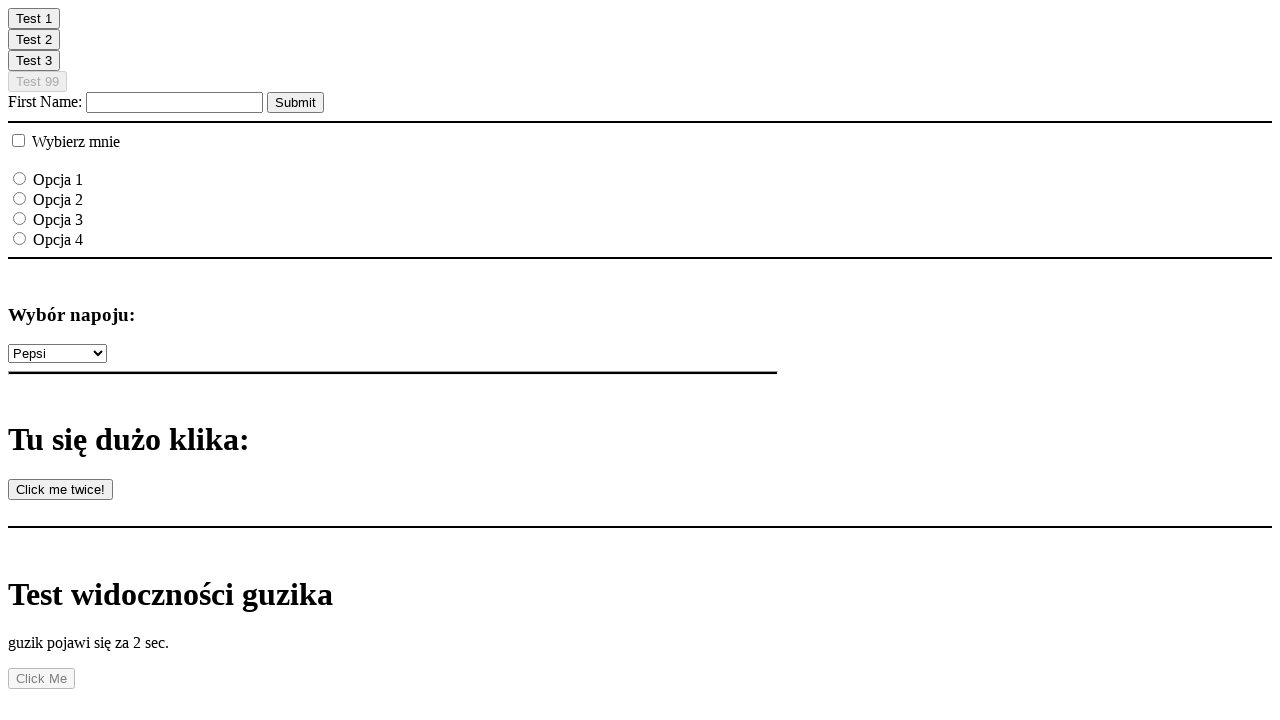